Tests popup window handling by clicking a link that opens a popup window, then switching to and closing the child window while keeping the parent window open.

Starting URL: http://omayo.blogspot.com/

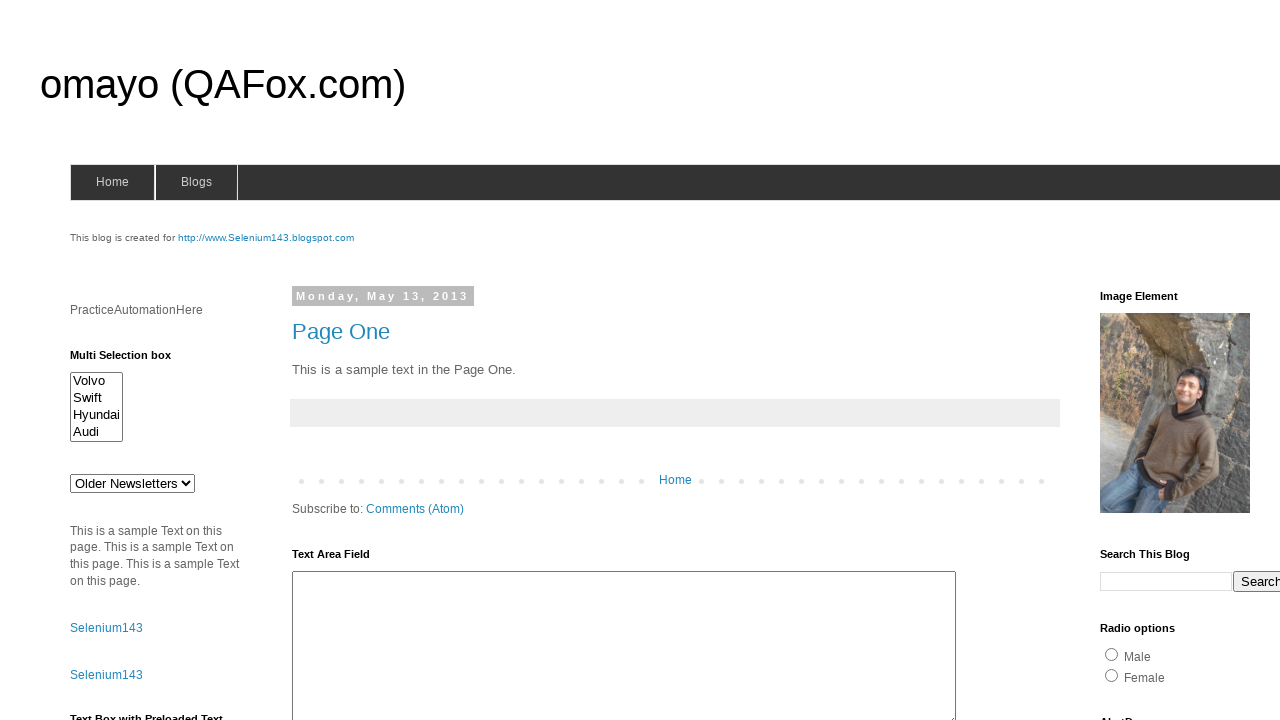

Clicked link to open popup window at (132, 360) on text=Open a popup window
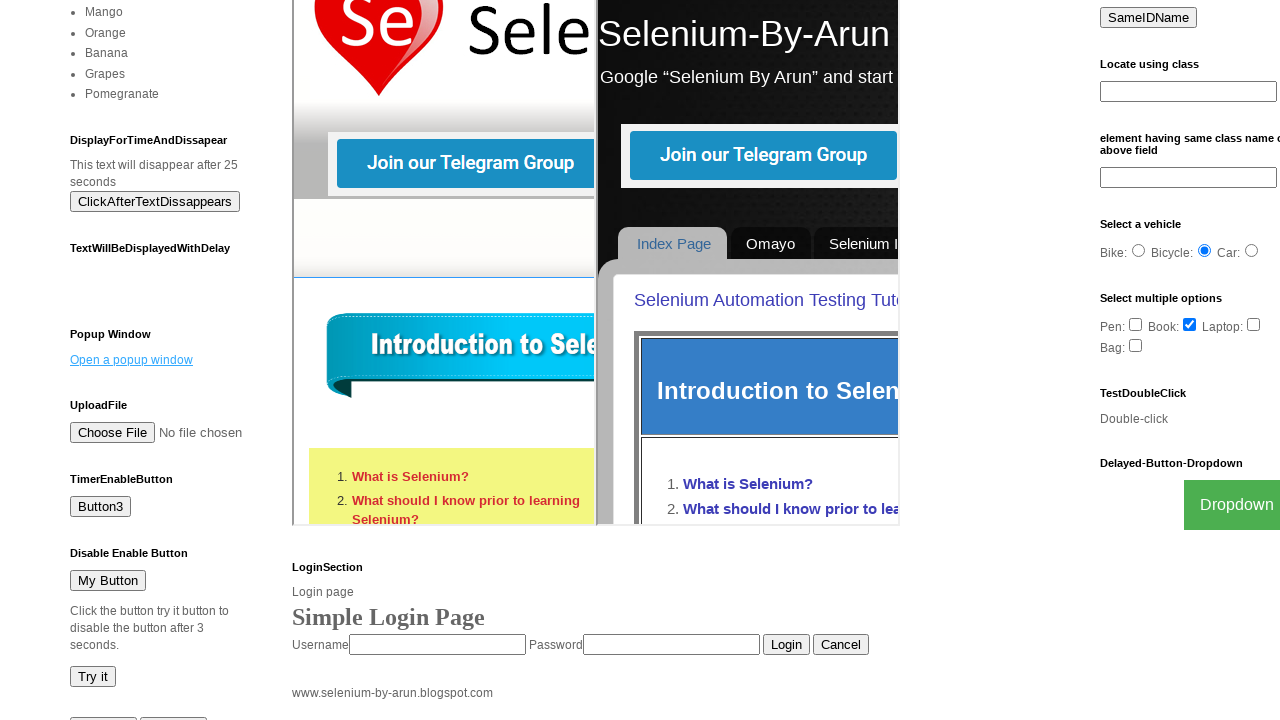

Captured new popup page object
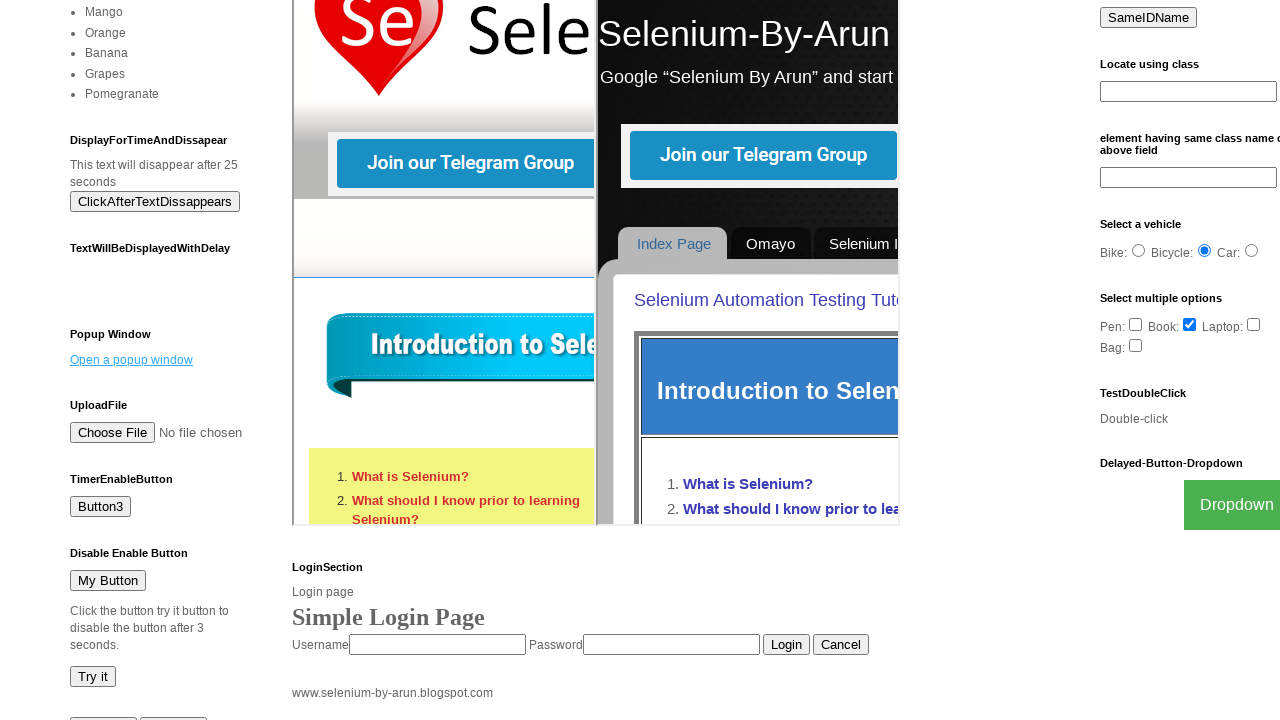

Popup window finished loading
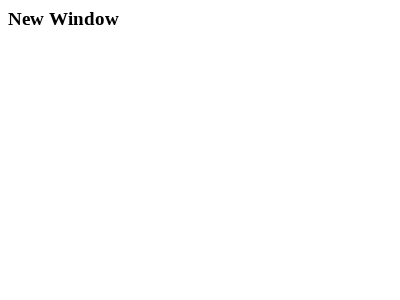

Closed popup window
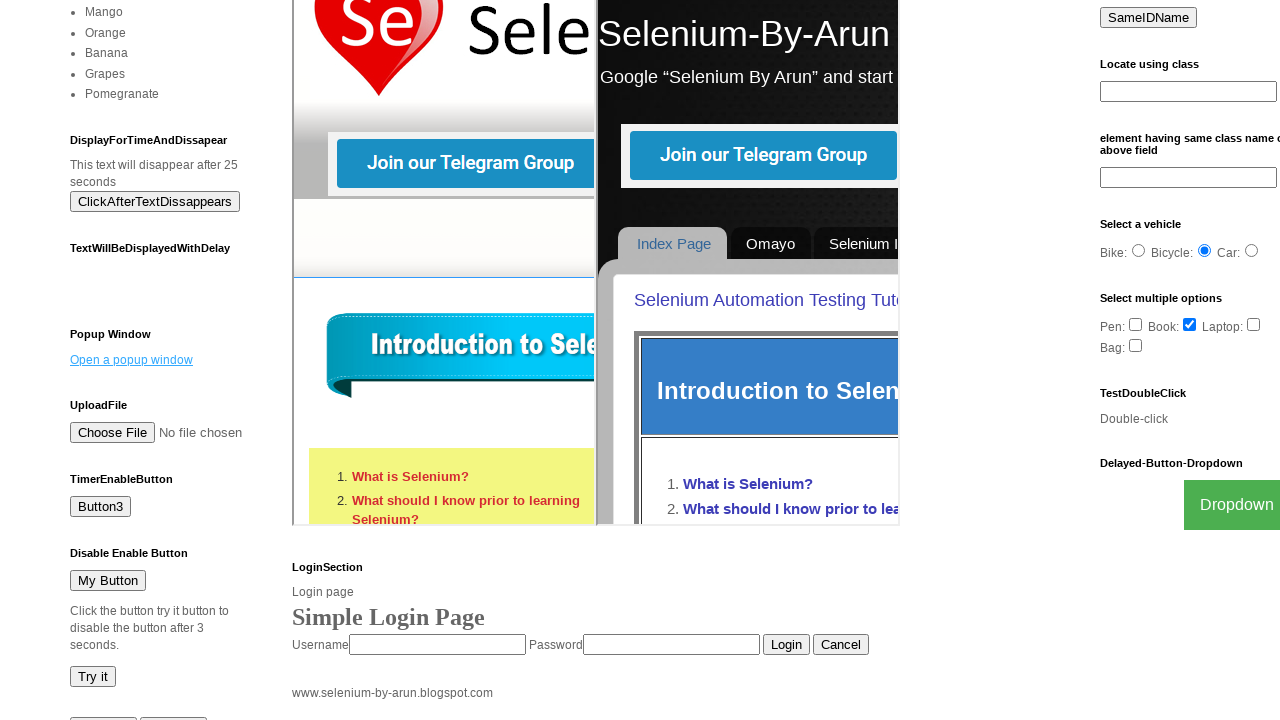

Verified parent window still contains 'Open a popup window' link
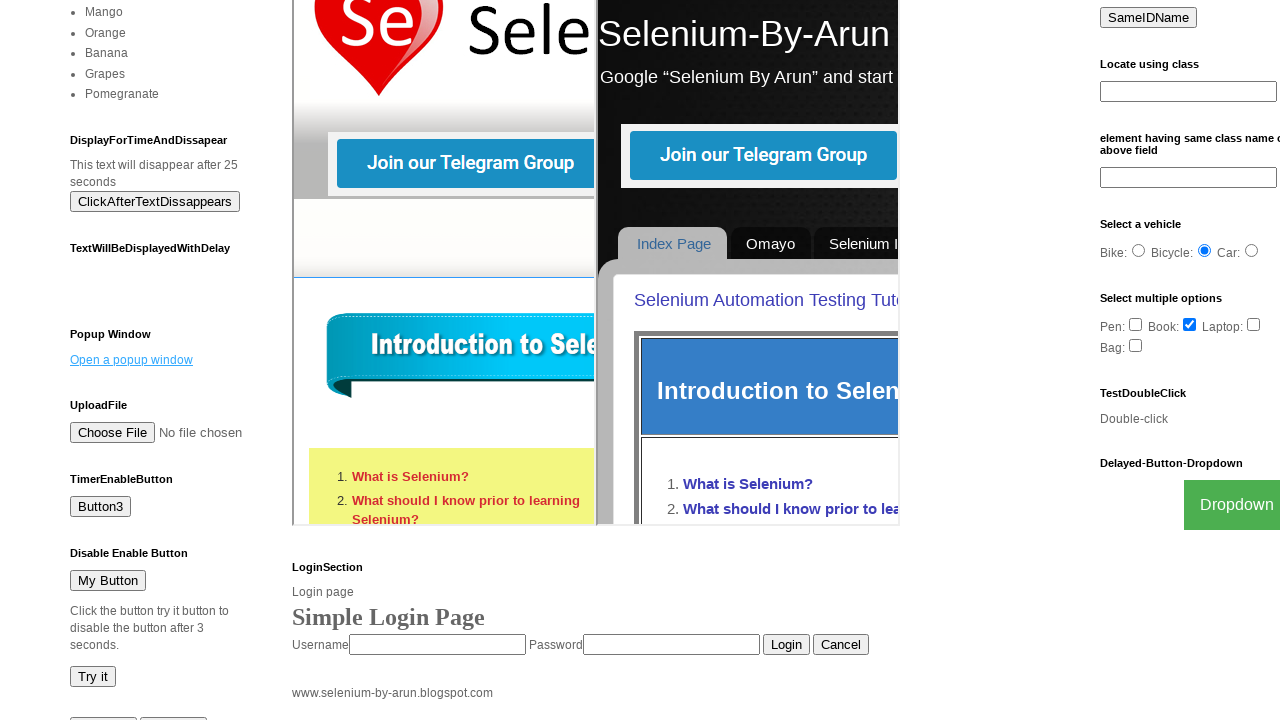

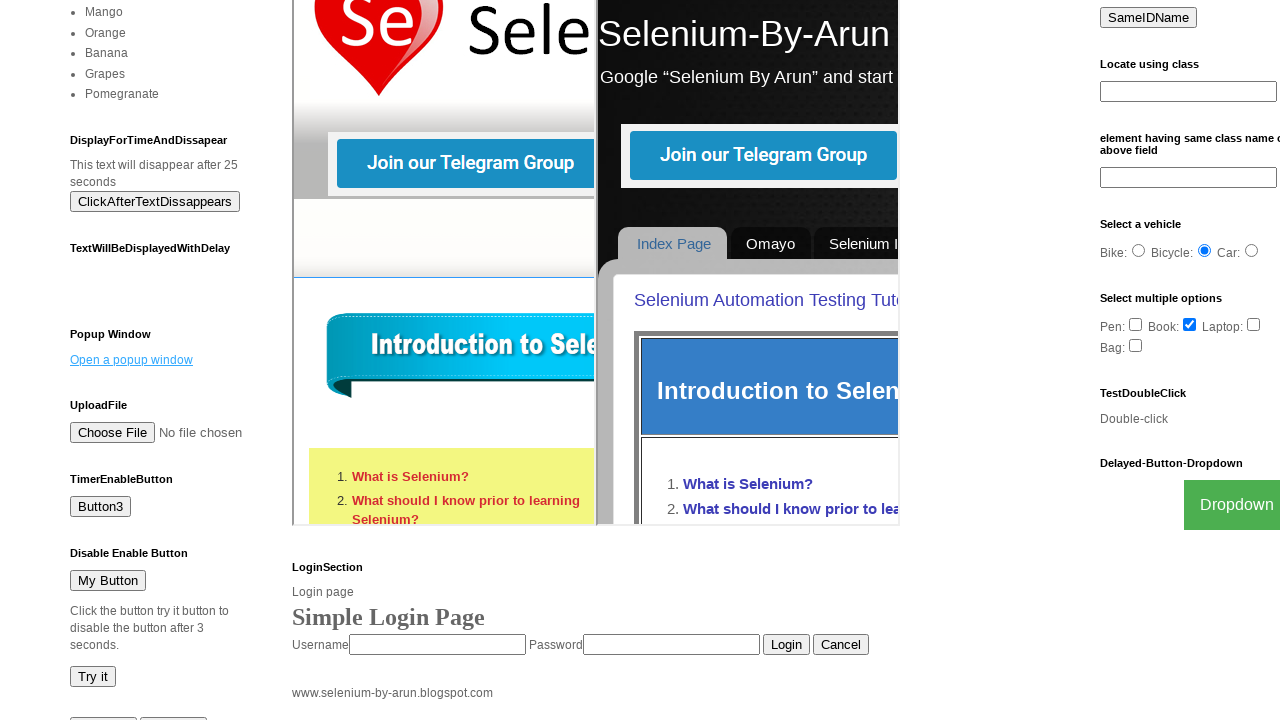